Tests CNPJ generator without punctuation mask by selecting the no-punctuation option, clicking generate, and verifying the output format

Starting URL: https://www.4devs.com.br/gerador_de_cnpj

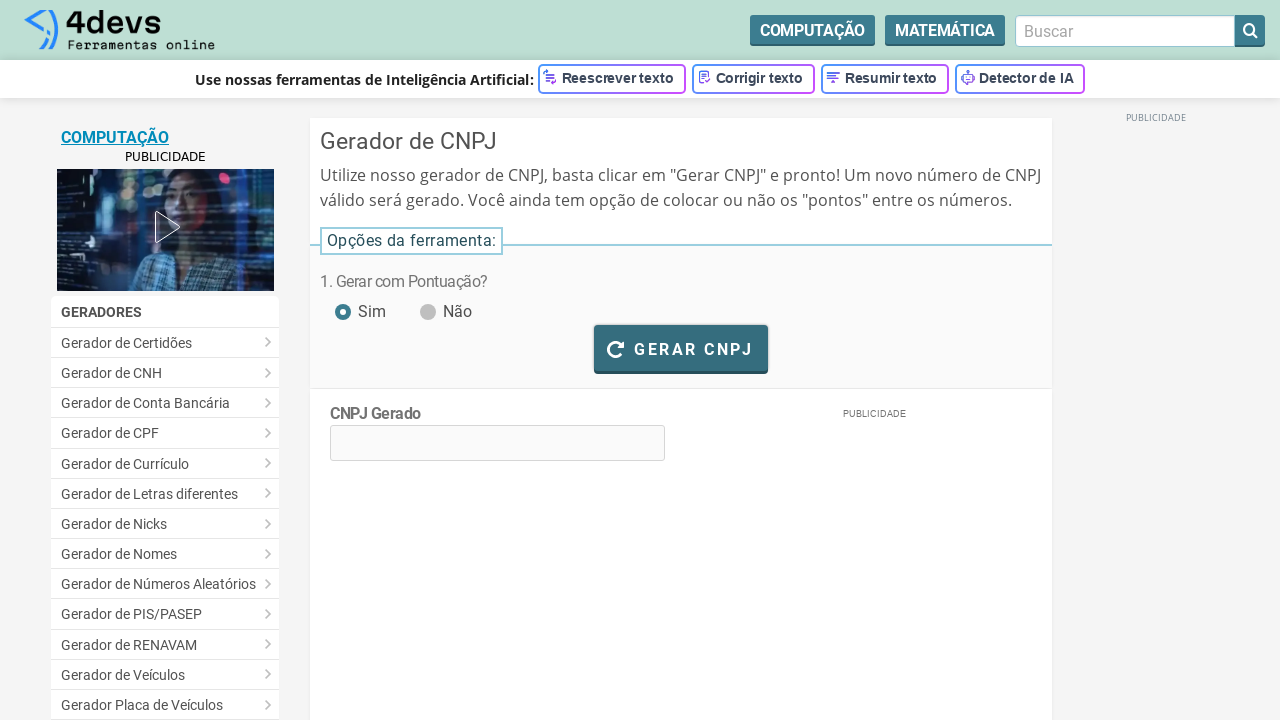

Clicked the 'no punctuation' radio button to disable CNPJ formatting at (426, 301) on #pontuacao_nao
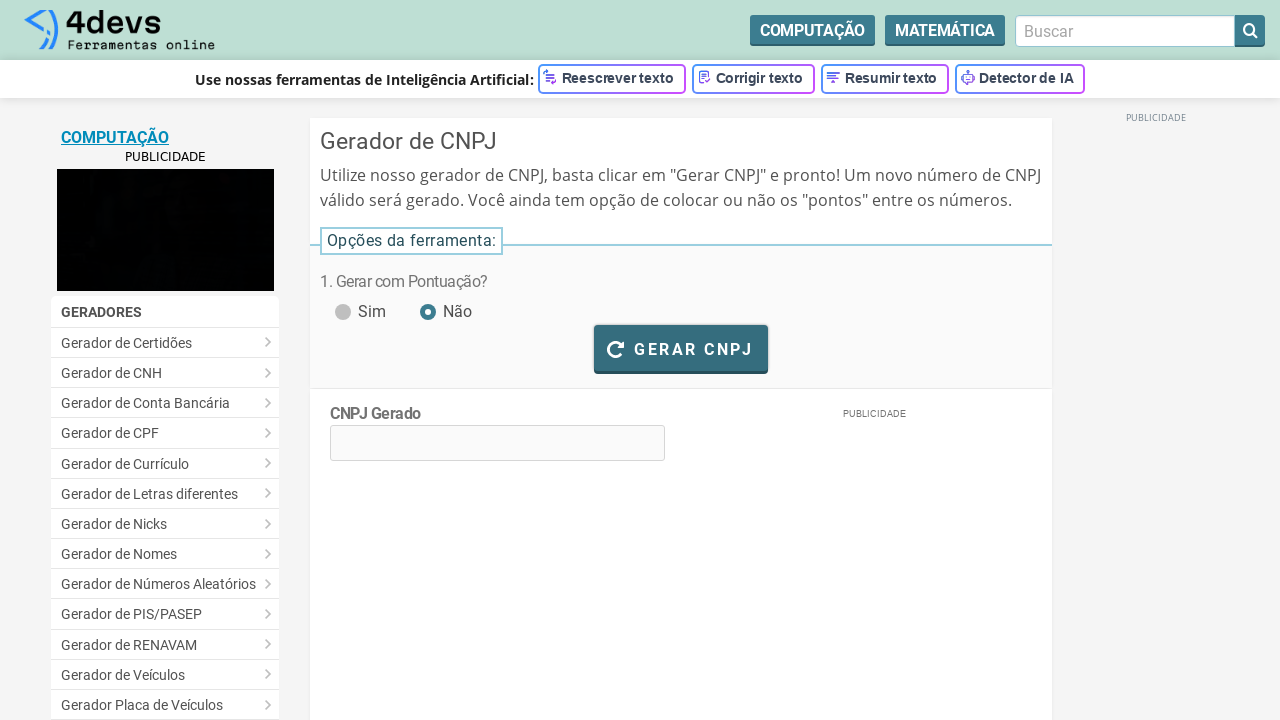

Clicked the generate CNPJ button at (681, 348) on #bt_gerar_cnpj
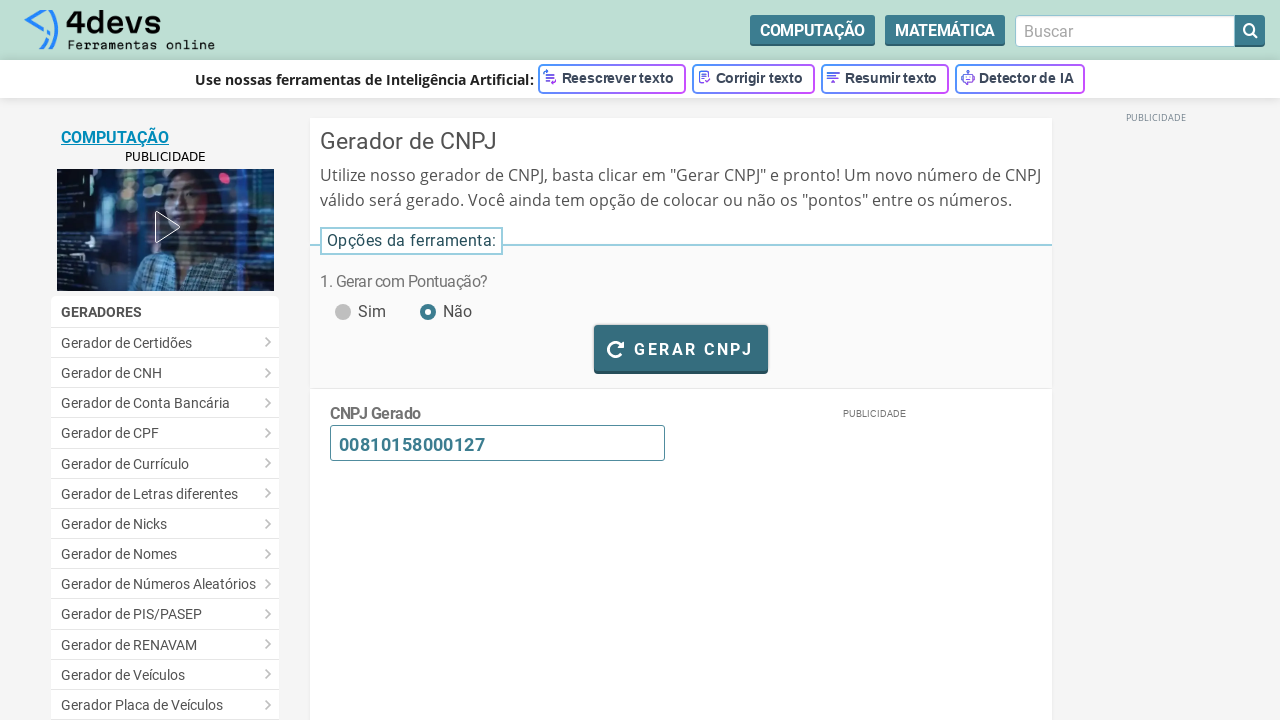

Waited 15 seconds for CNPJ generation to complete
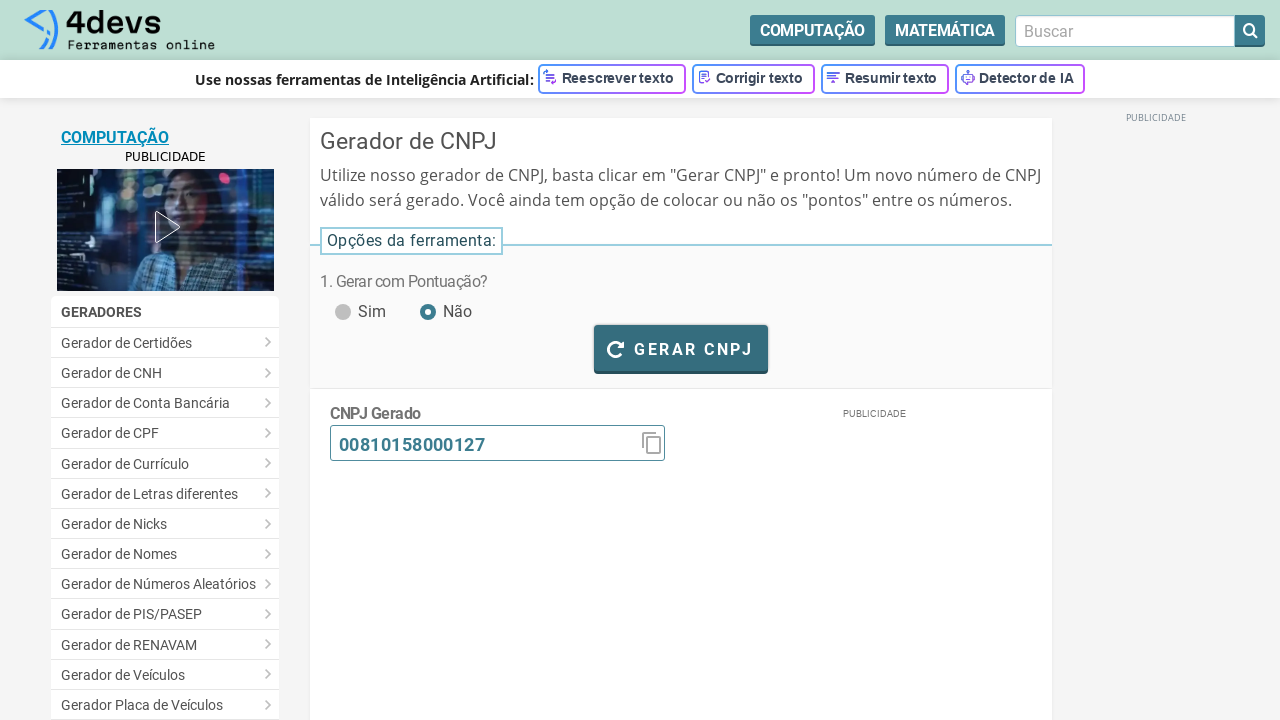

CNPJ text element appeared and is visible
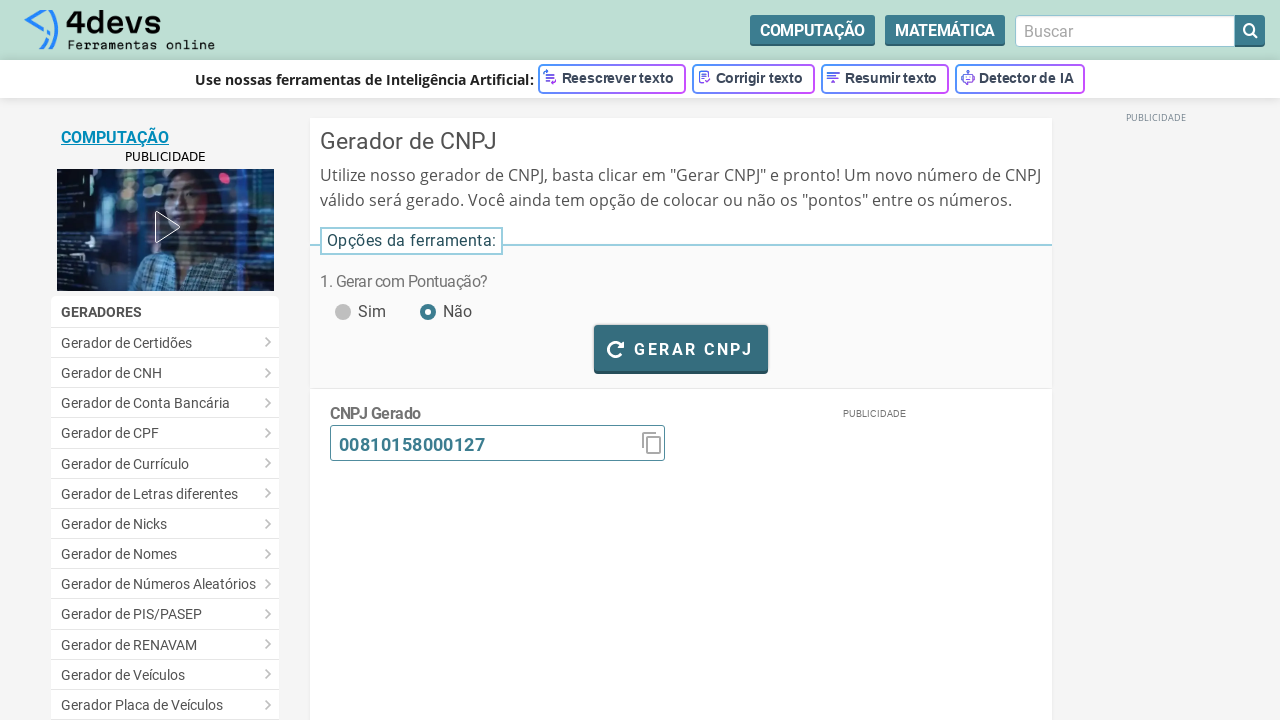

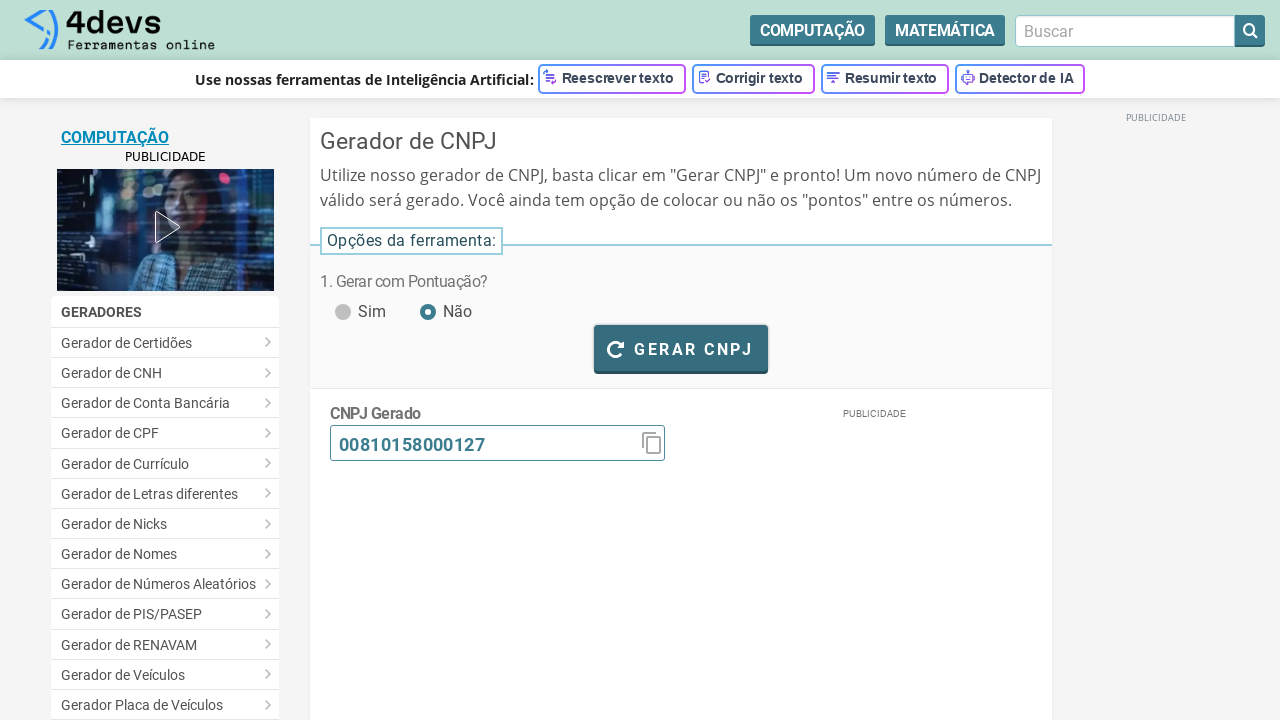